Tests registration form validation when email confirmation doesn't match the original email

Starting URL: https://alada.vn/tai-khoan/dang-ky.html

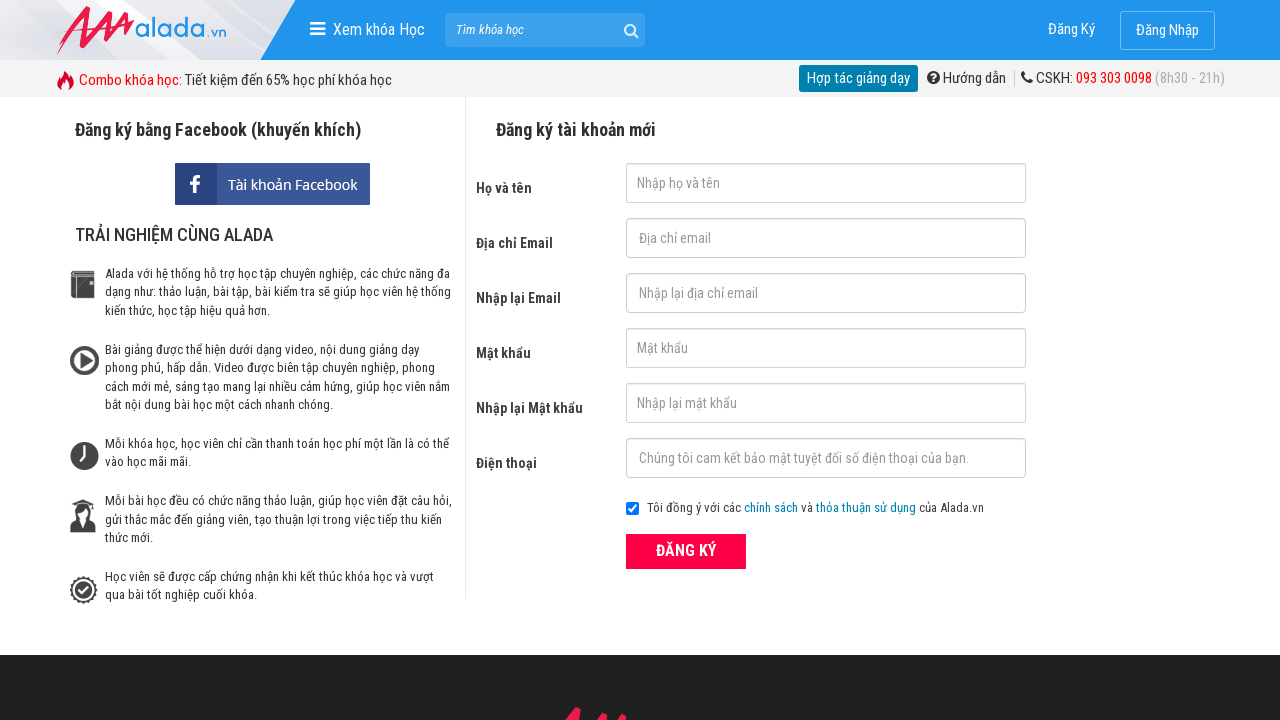

Filled first name field with 'Nguyen Khan' on #txtFirstname
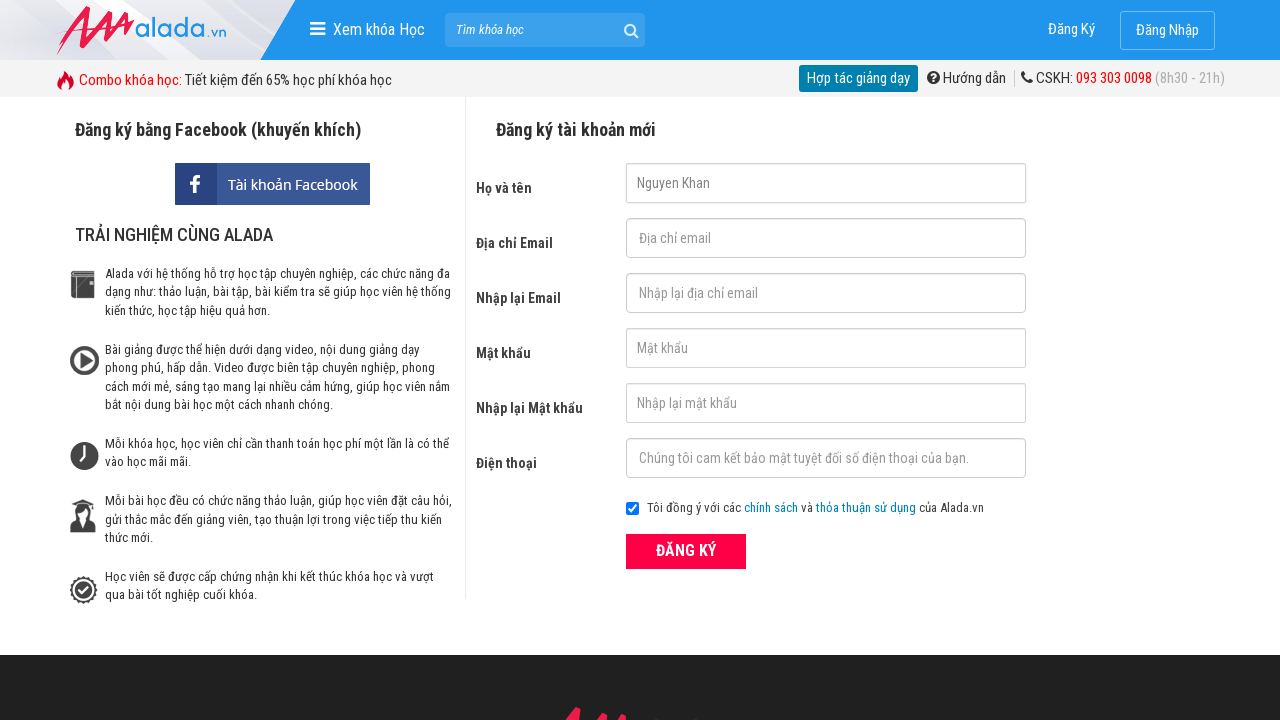

Filled email field with 'khan123@gmail.com' on #txtEmail
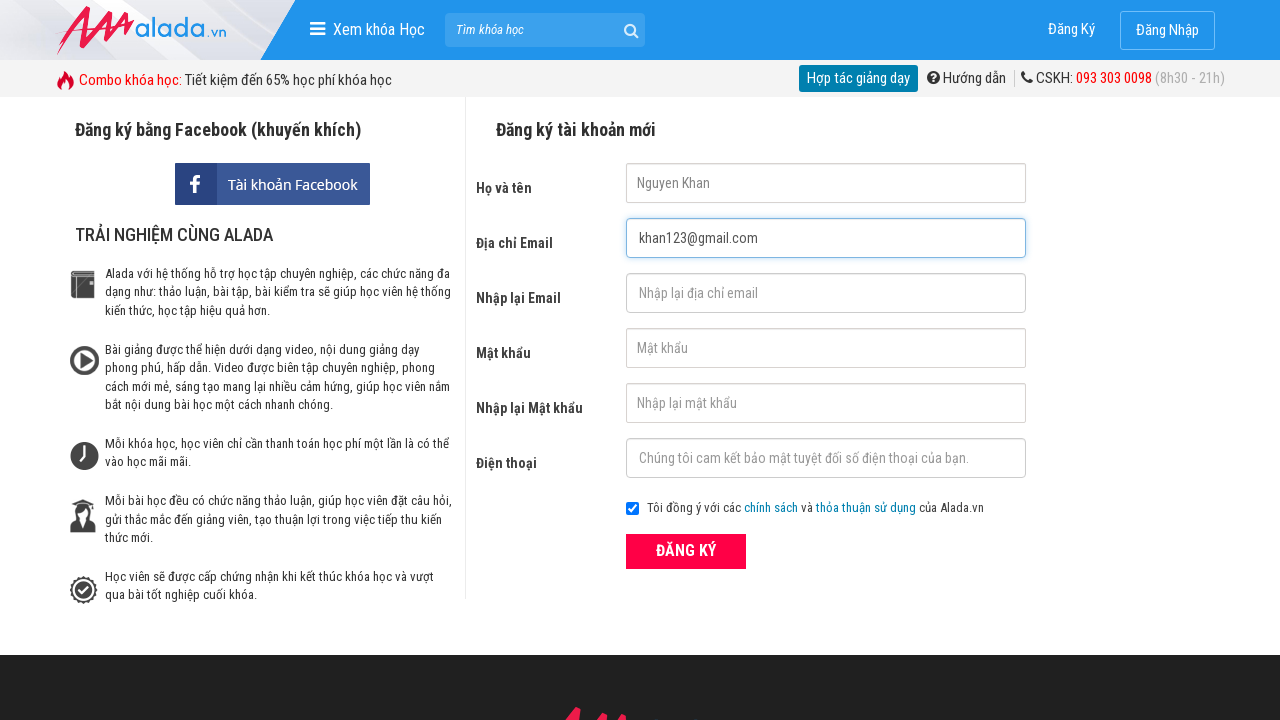

Filled email confirmation field with mismatched email 'khan@gmail.com' on #txtCEmail
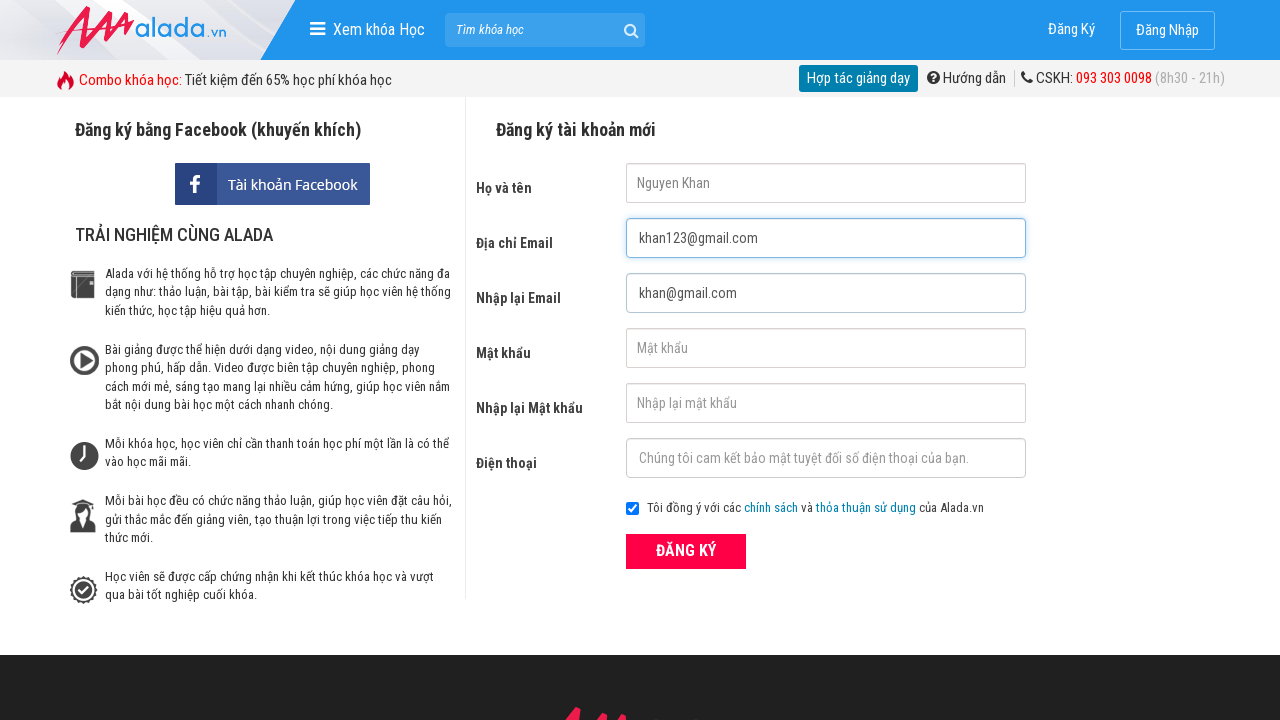

Filled password field with '123456789' on #txtPassword
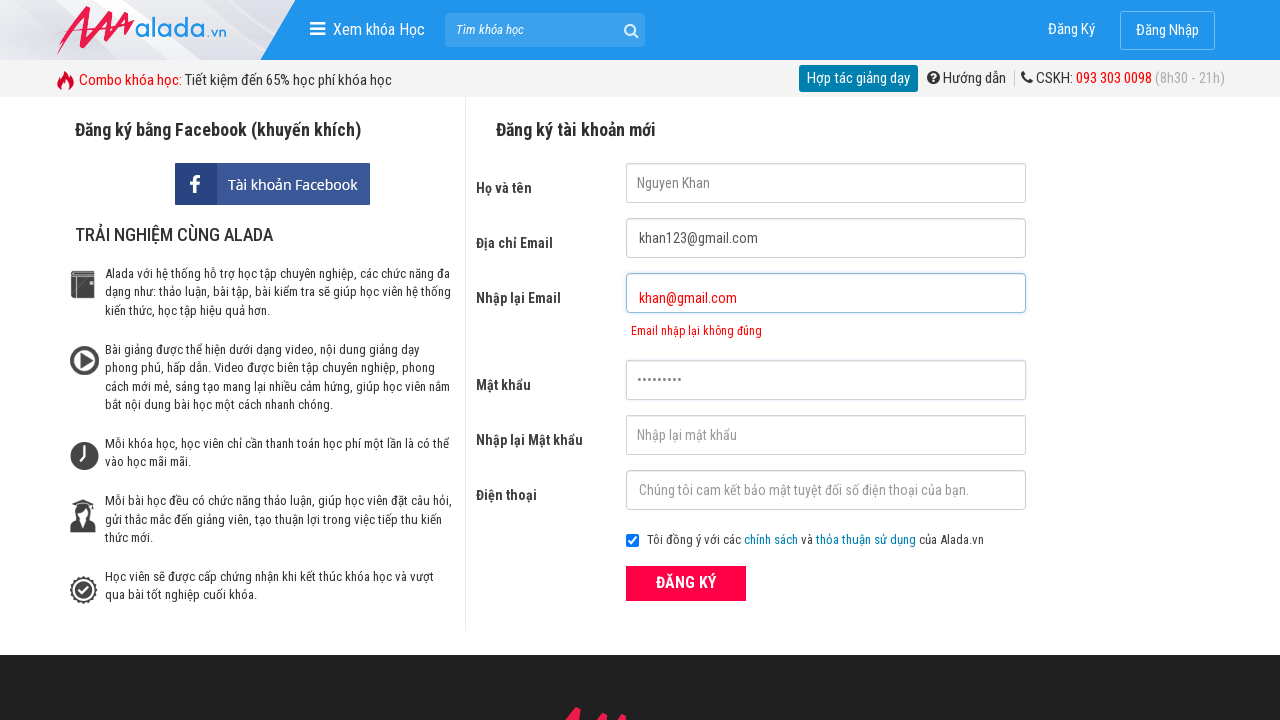

Filled password confirmation field with '123456789' on #txtCPassword
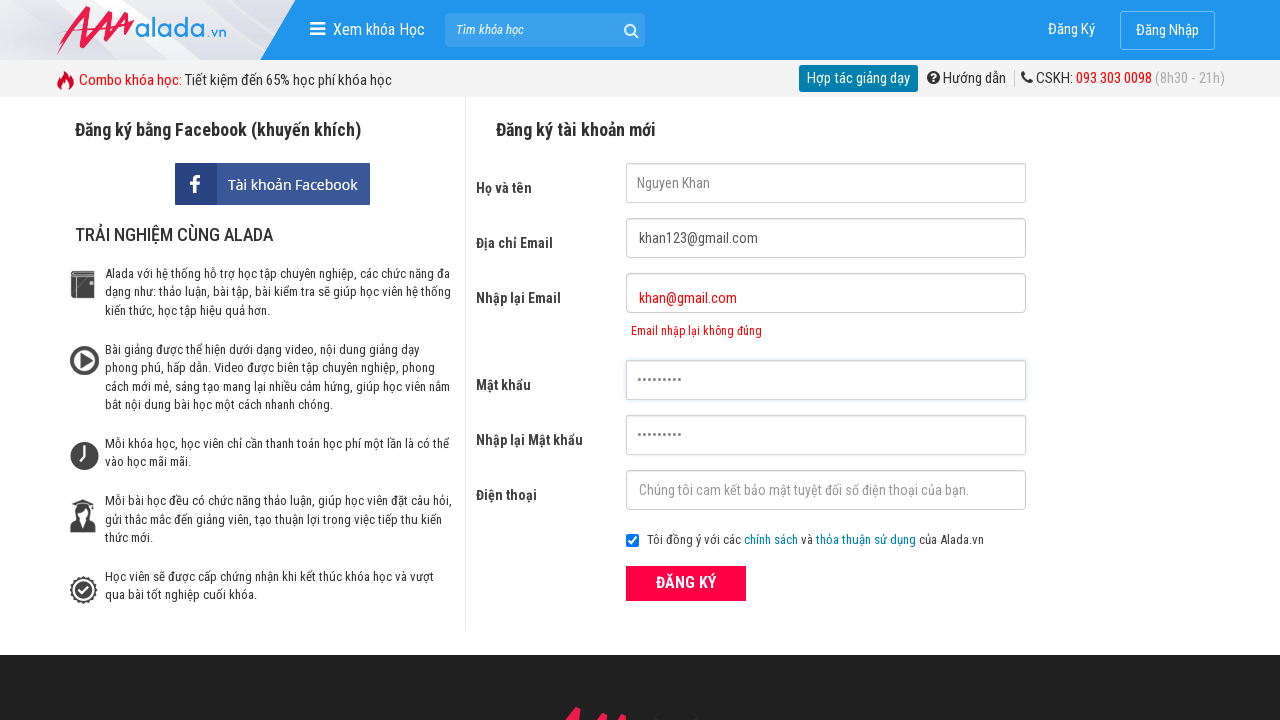

Filled phone number field with '0948290045' on #txtPhone
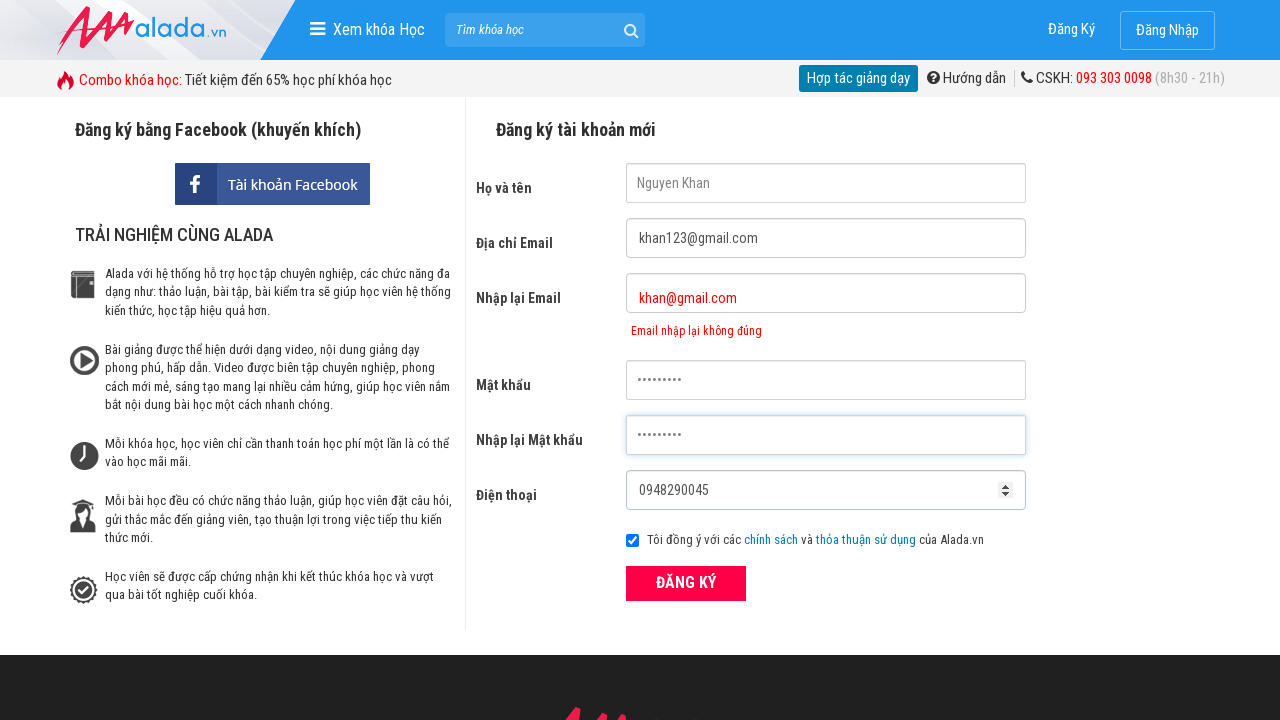

Clicked ĐĂNG KÝ (Register) button at (686, 583) on xpath=//form[@id='frmLogin']//button[text()='ĐĂNG KÝ']
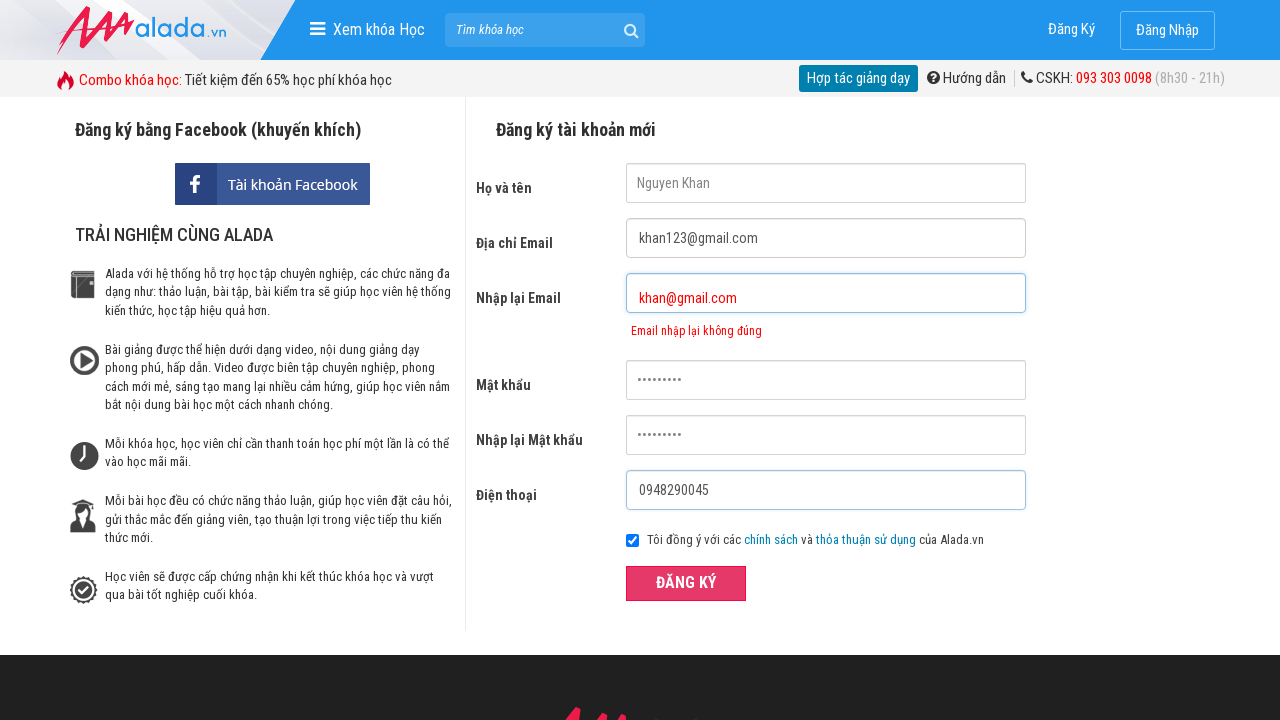

Email confirmation error message appeared, validating mismatched email detection
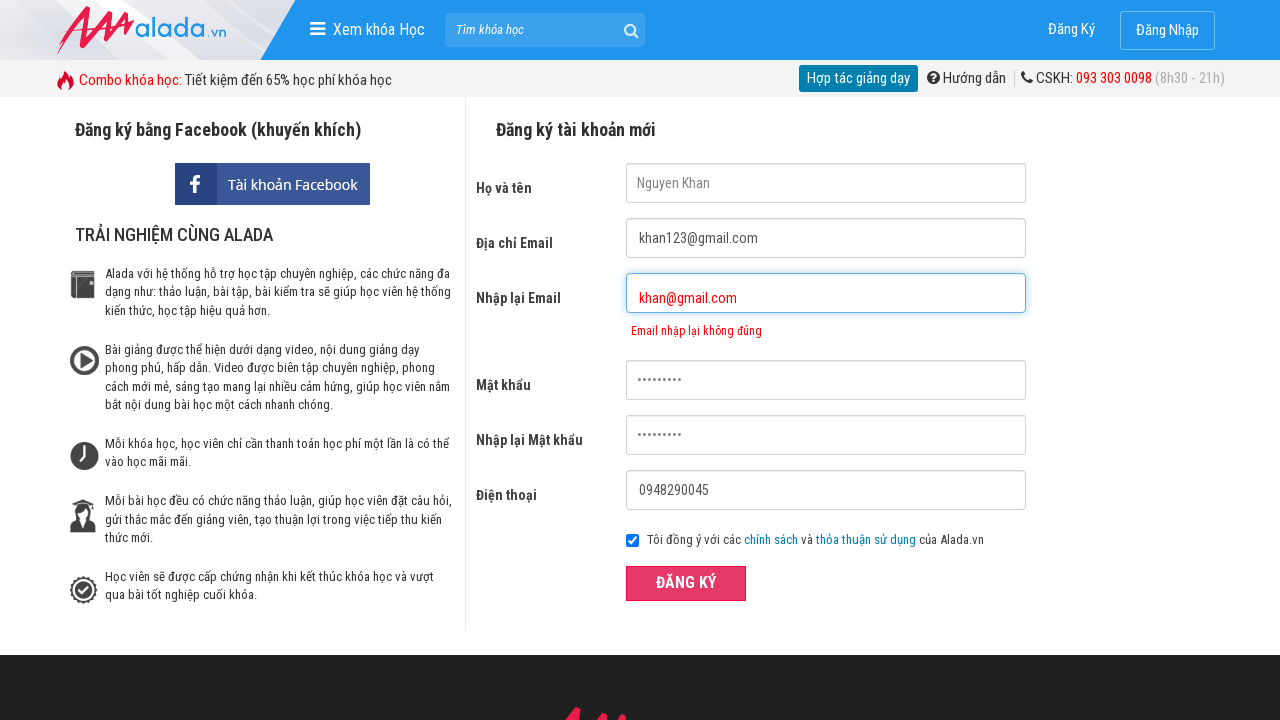

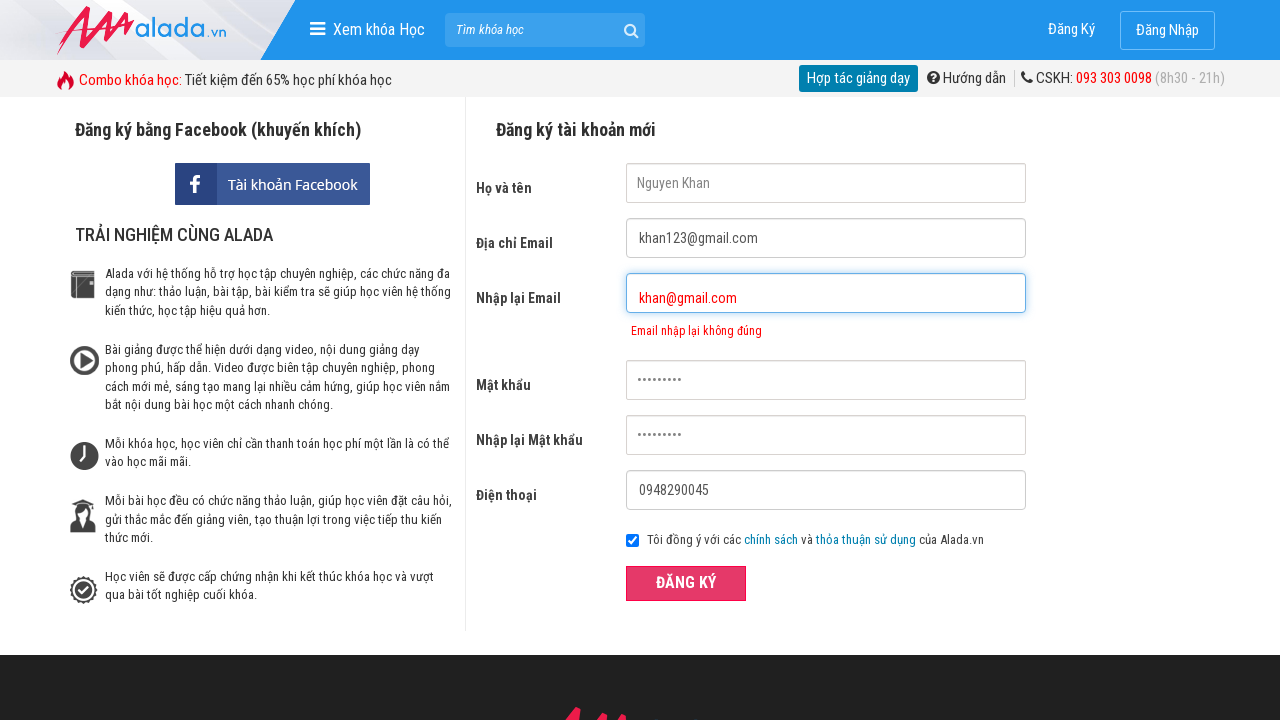